Navigates to GitHub's homepage and verifies the page loads successfully by checking that the page title is present

Starting URL: https://github.com

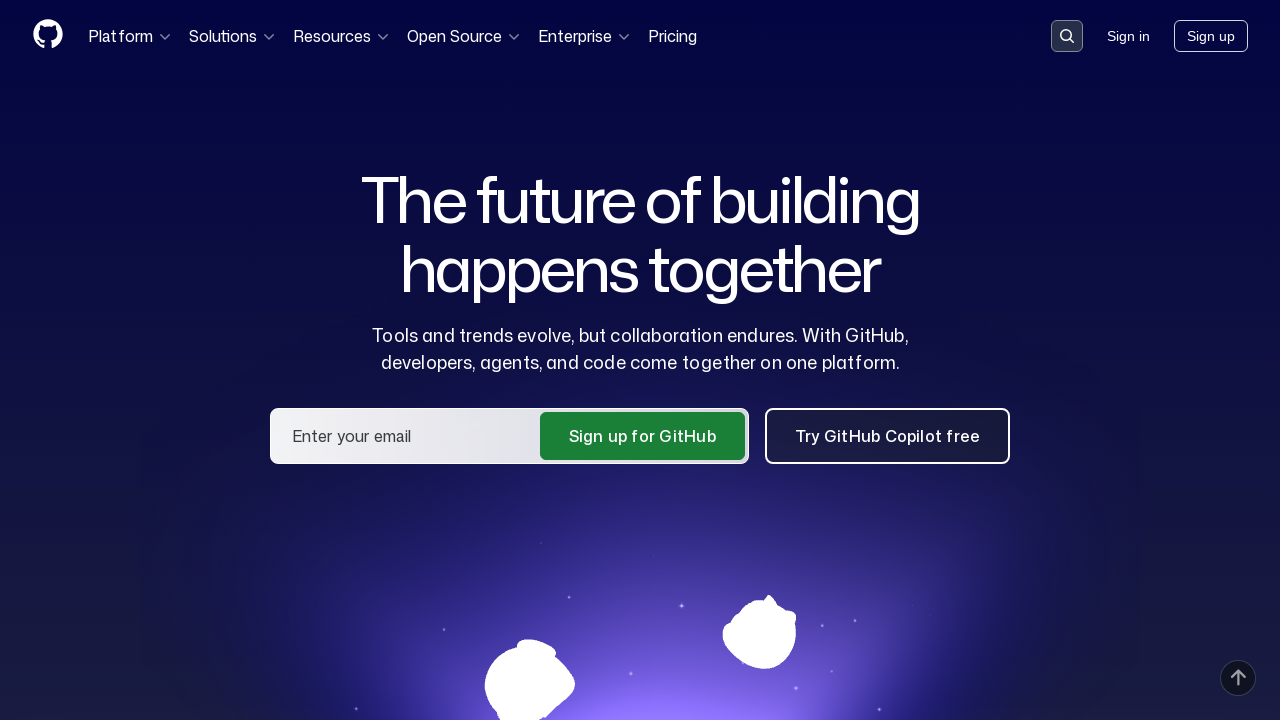

Navigated to GitHub homepage
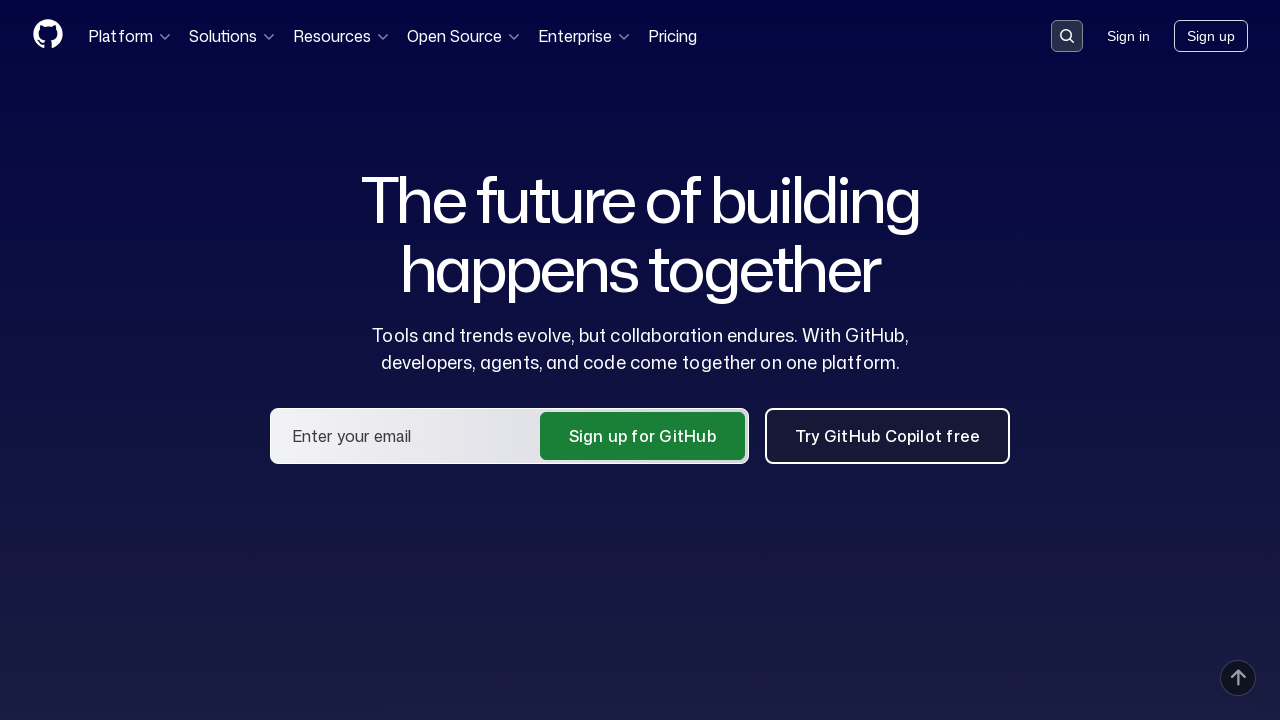

Page loaded and DOM content ready
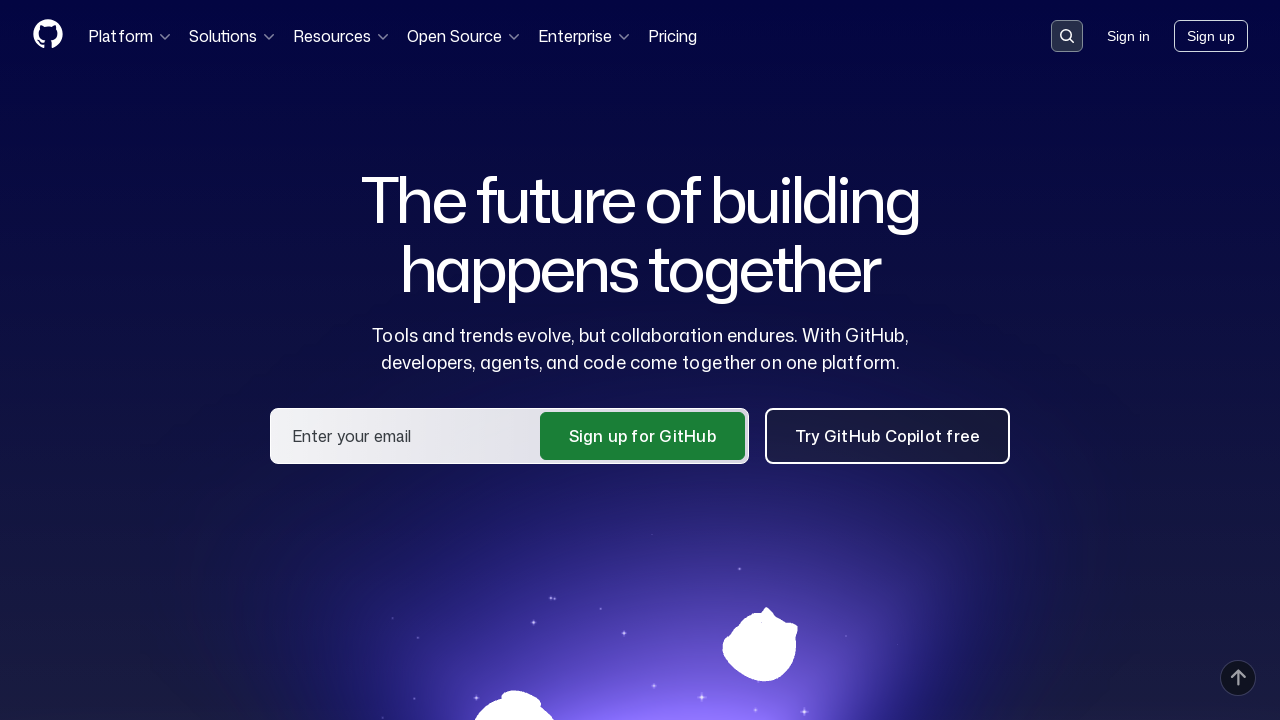

Verified page title contains 'GitHub'
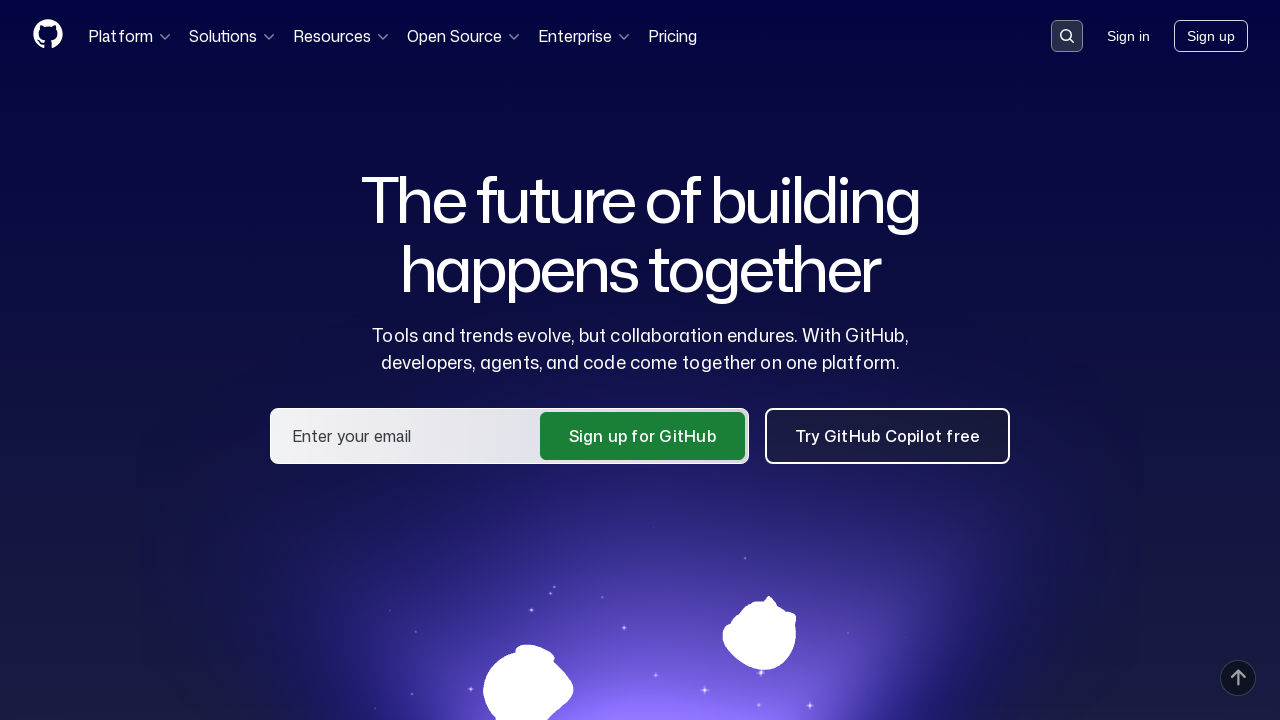

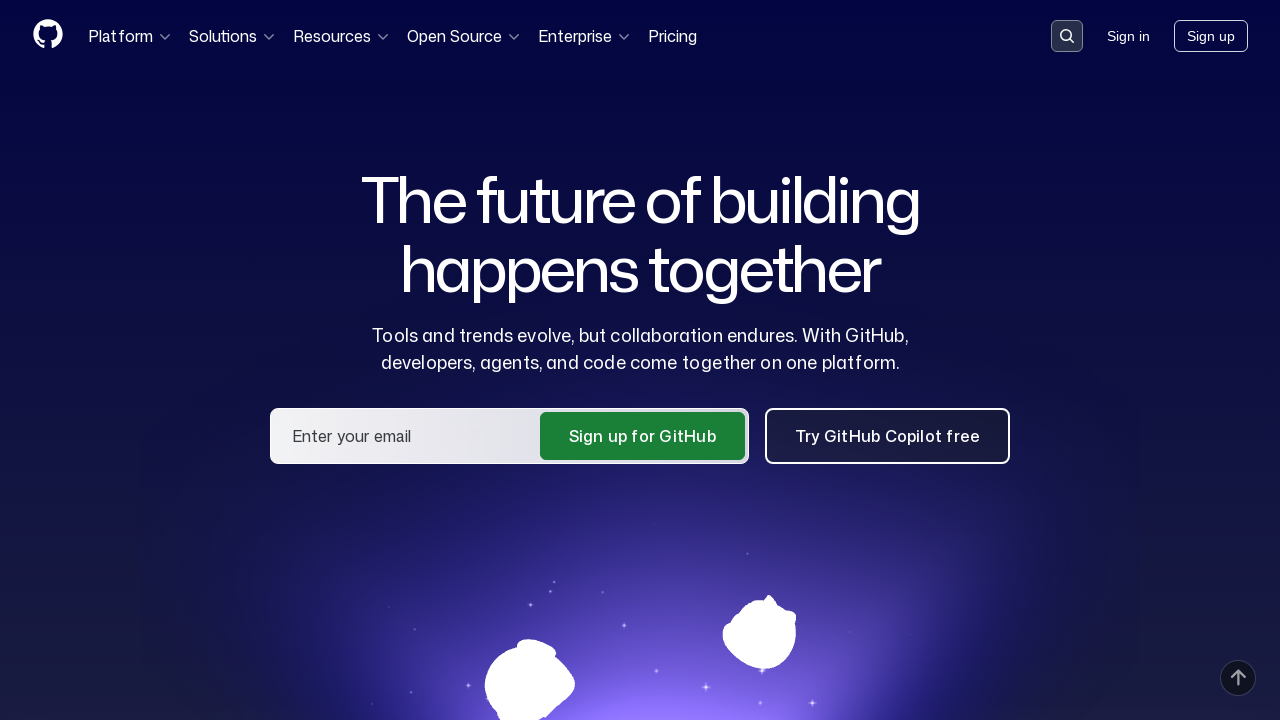